Tests browser window size manipulation by getting the default window size, then setting a custom window size of 1000x800 pixels.

Starting URL: https://skpatro.github.io/demo/links/

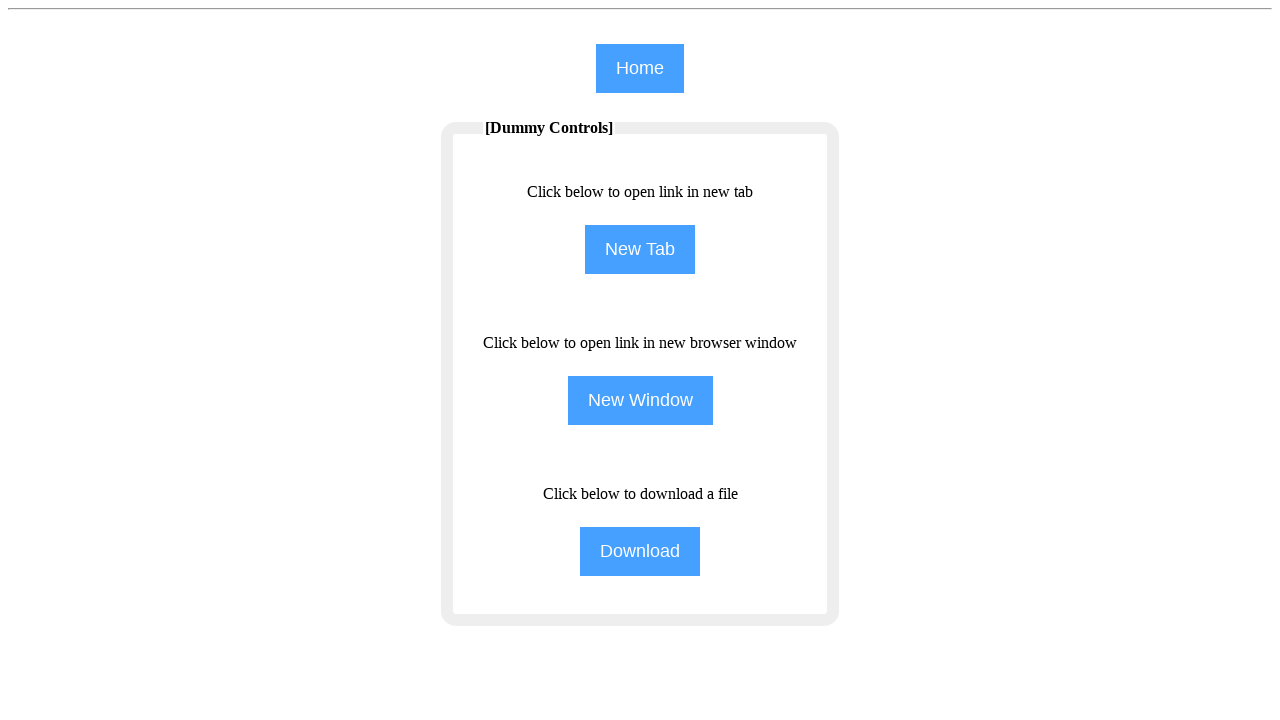

Retrieved default viewport size
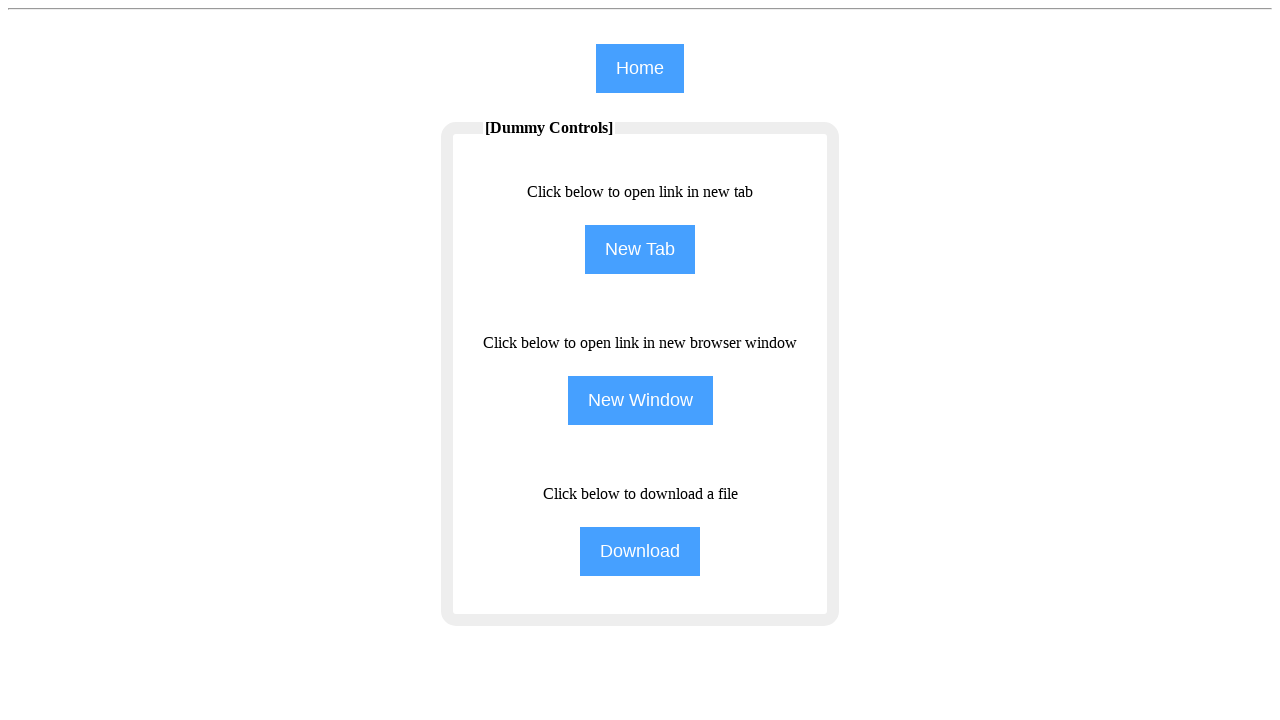

Set viewport size to 1000x800 pixels
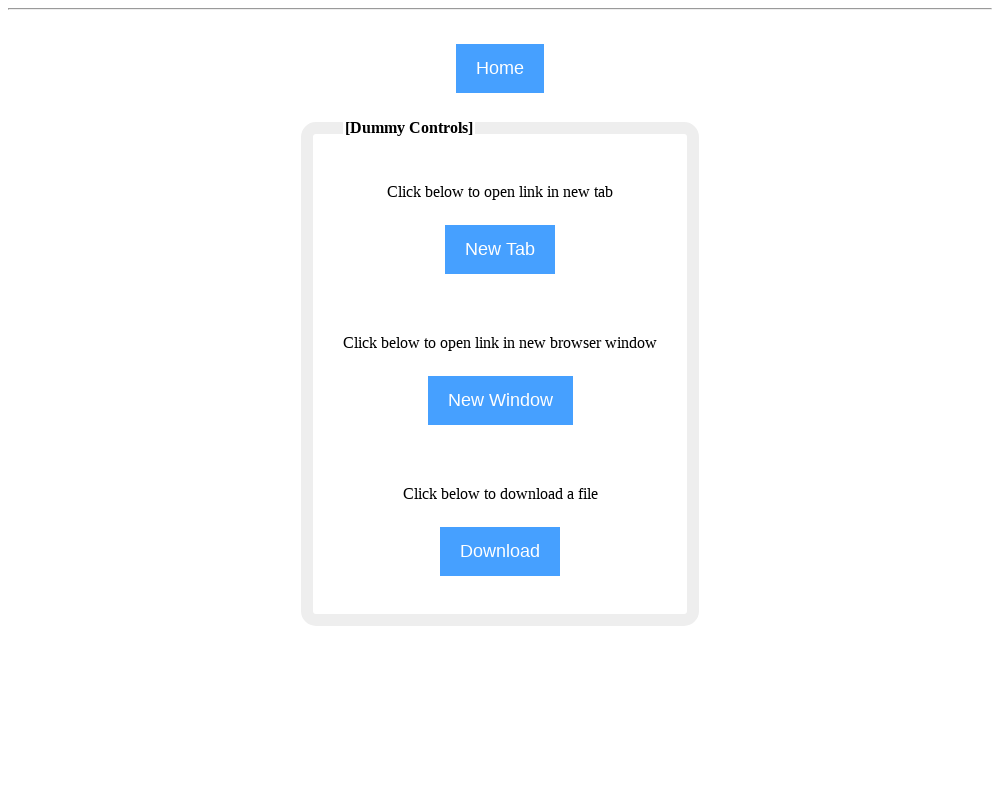

Retrieved new viewport size after setting to 1000x800
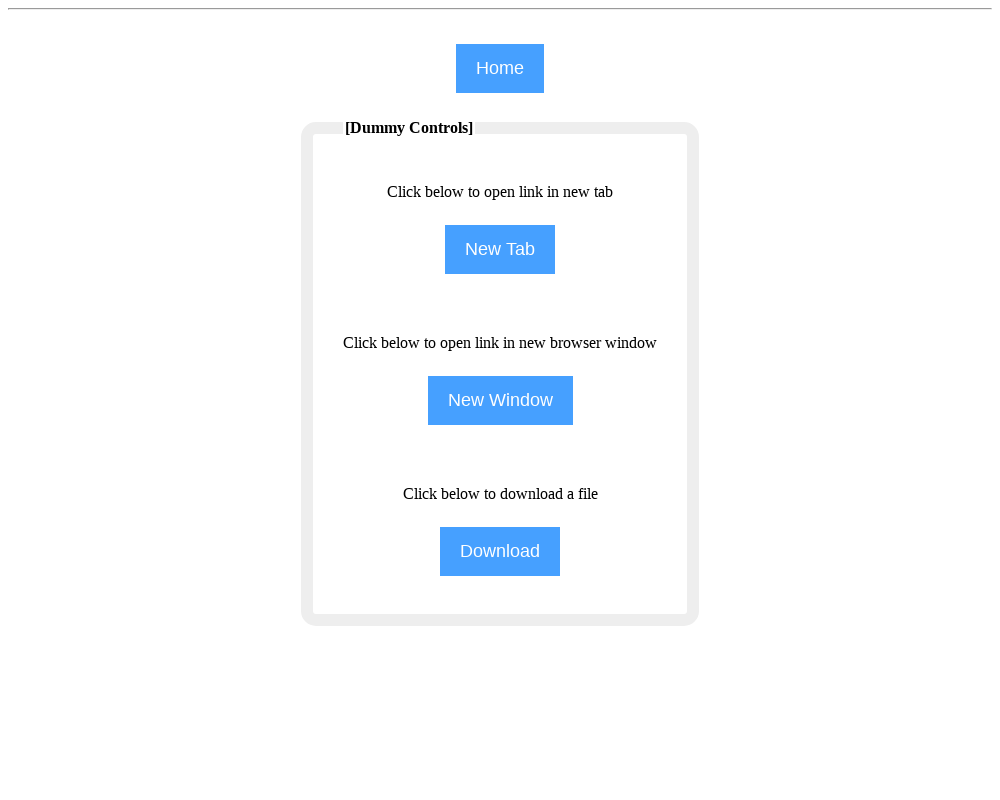

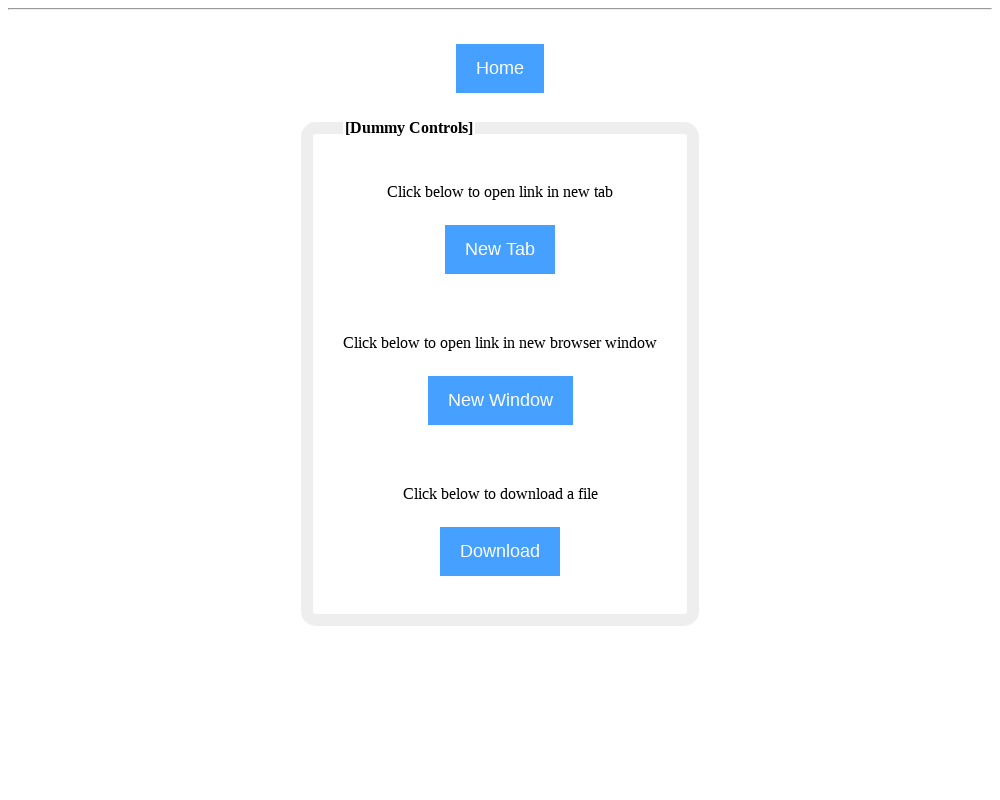